Tests alternative waiting strategies by triggering an AJAX request and verifying the success message appears after the request completes.

Starting URL: http://uitestingplayground.com/ajax

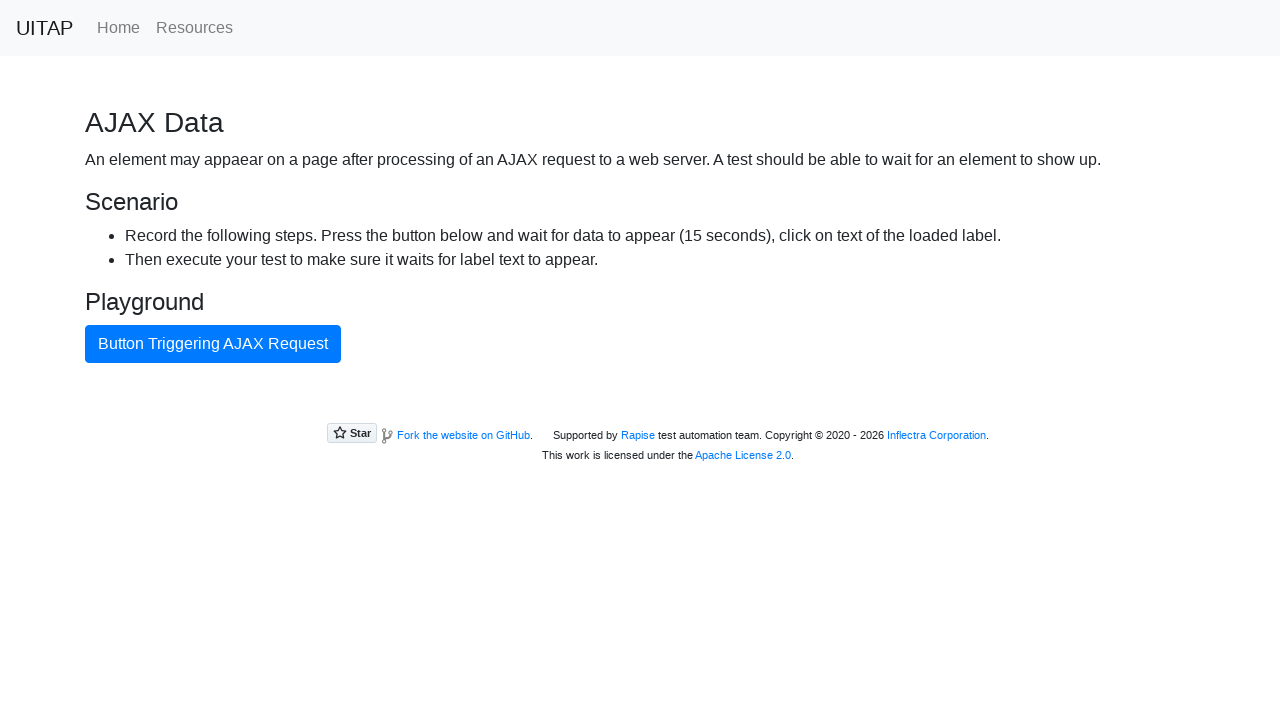

Clicked button triggering AJAX request at (213, 344) on internal:text="Button Triggering AJAX Request"i
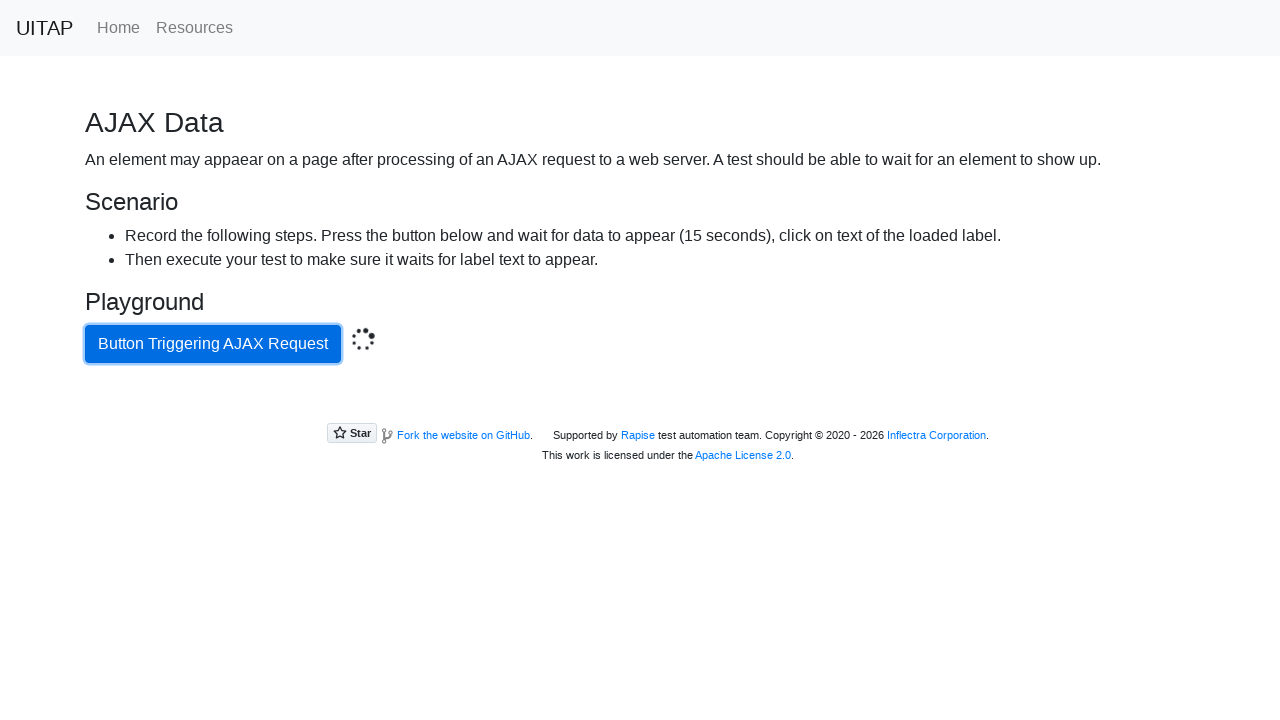

Waited for success message to appear after AJAX request completed
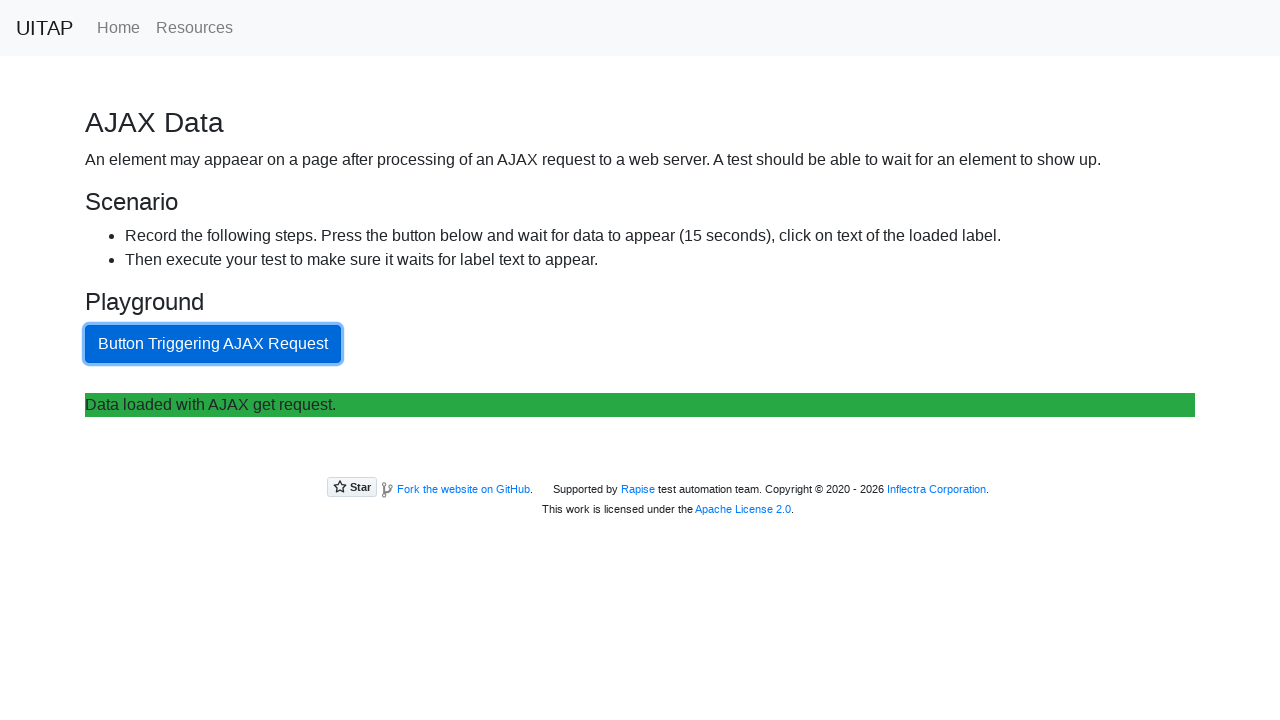

Retrieved text content from success element
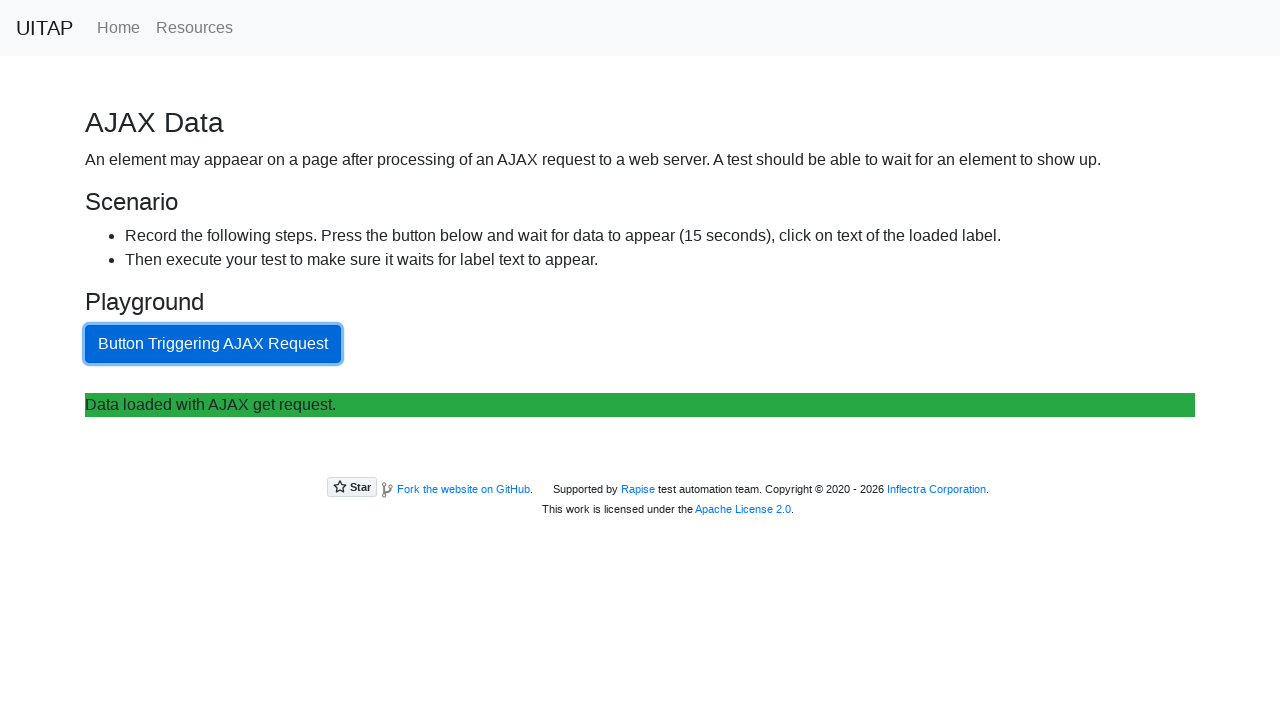

Verified success message 'Data loaded with AJAX get request.' is present
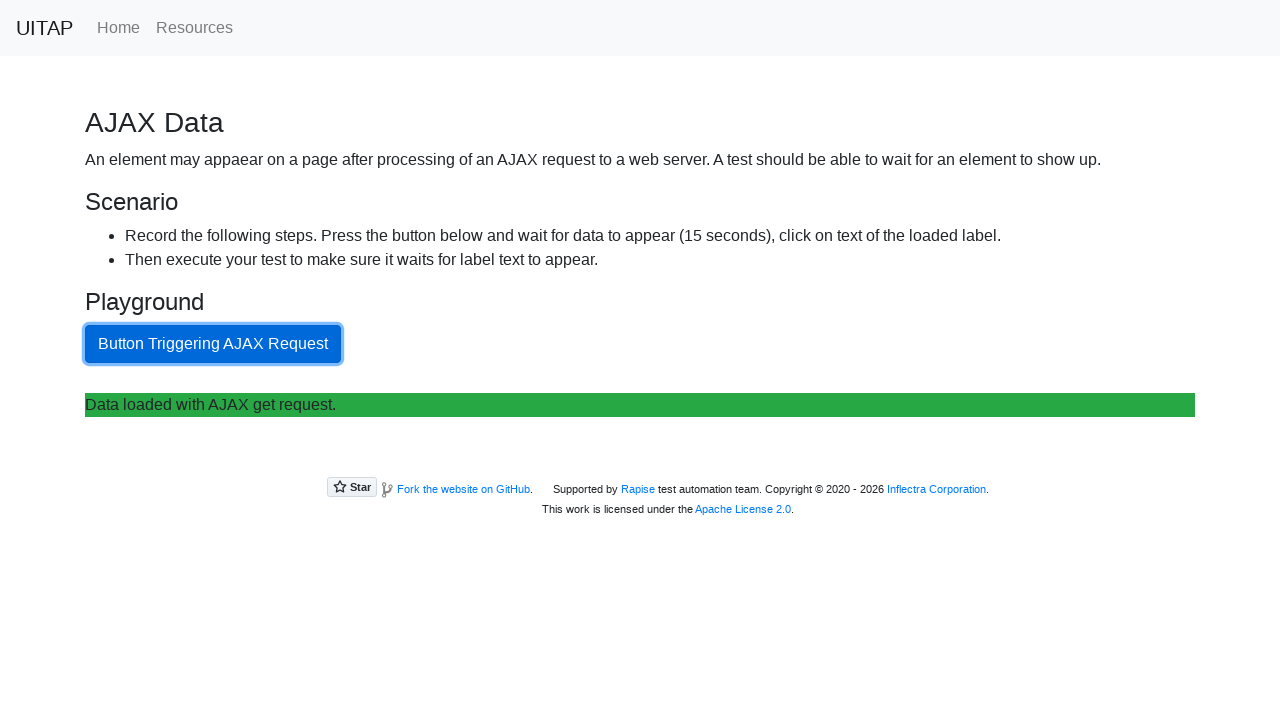

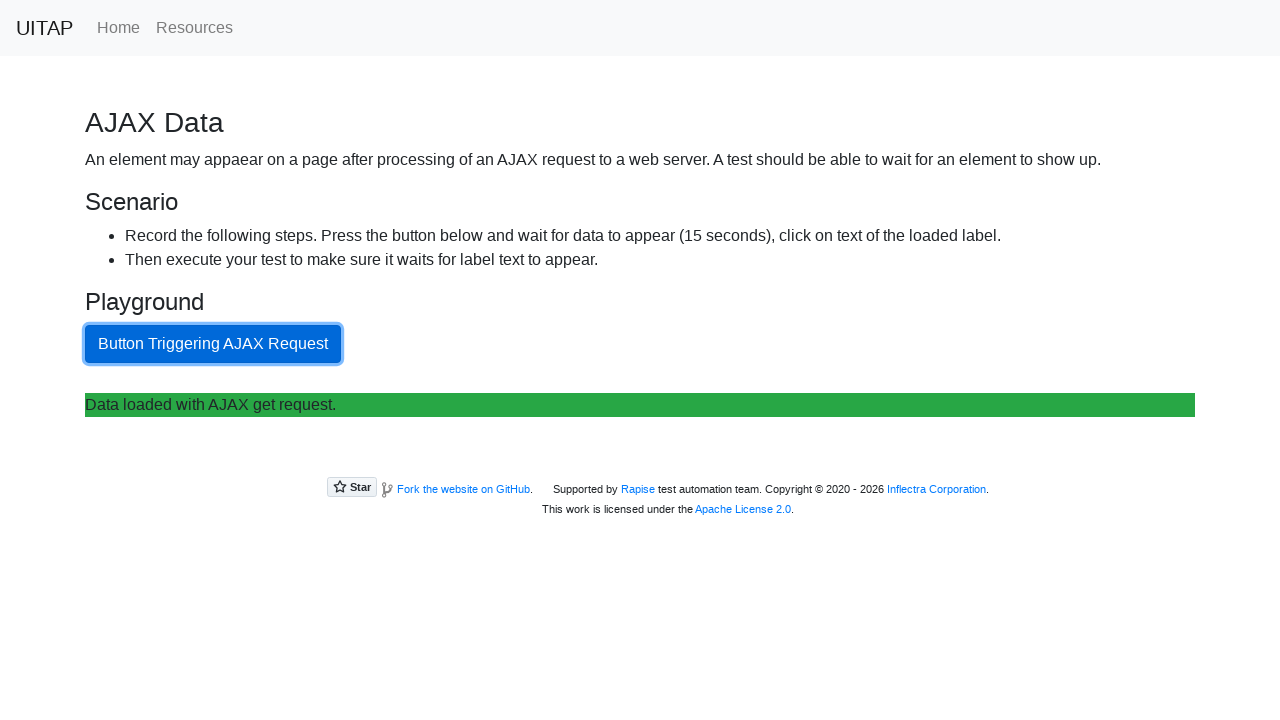